Tests dynamic loading functionality by clicking a Start button and verifying that "Hello World!" text appears after loading completes

Starting URL: https://the-internet.herokuapp.com/dynamic_loading/1

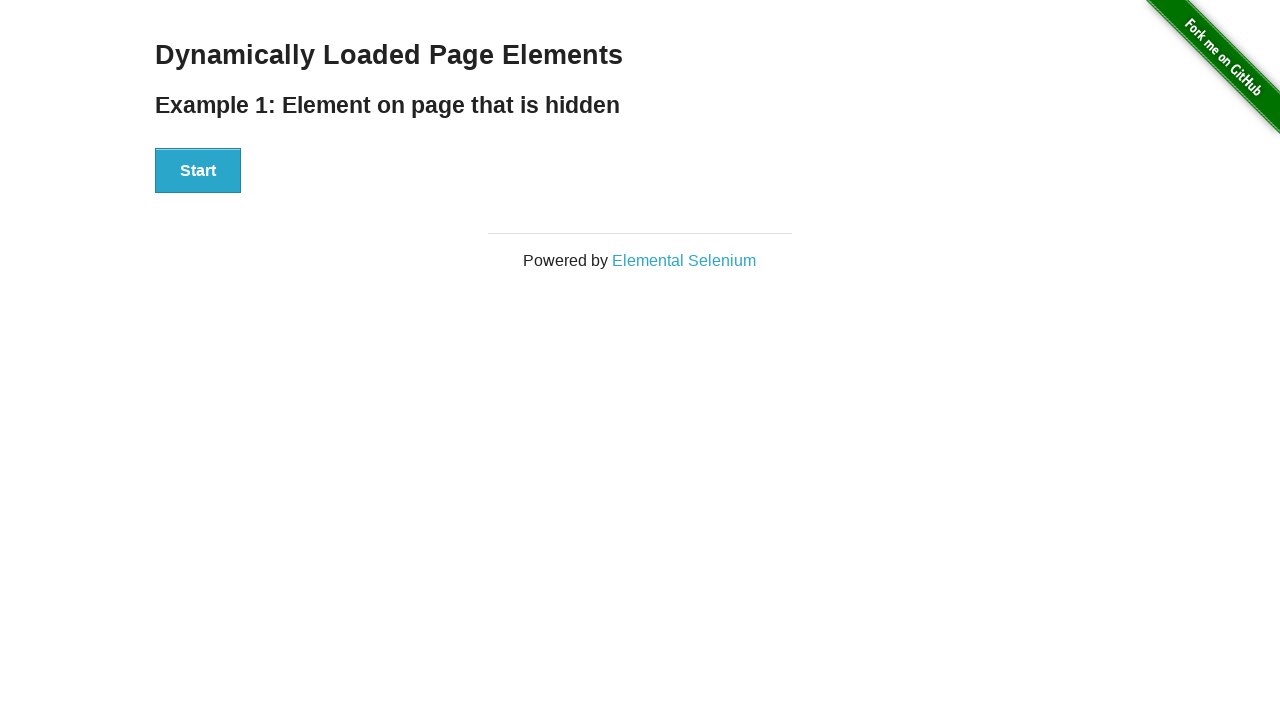

Clicked the Start button at (198, 171) on xpath=//button
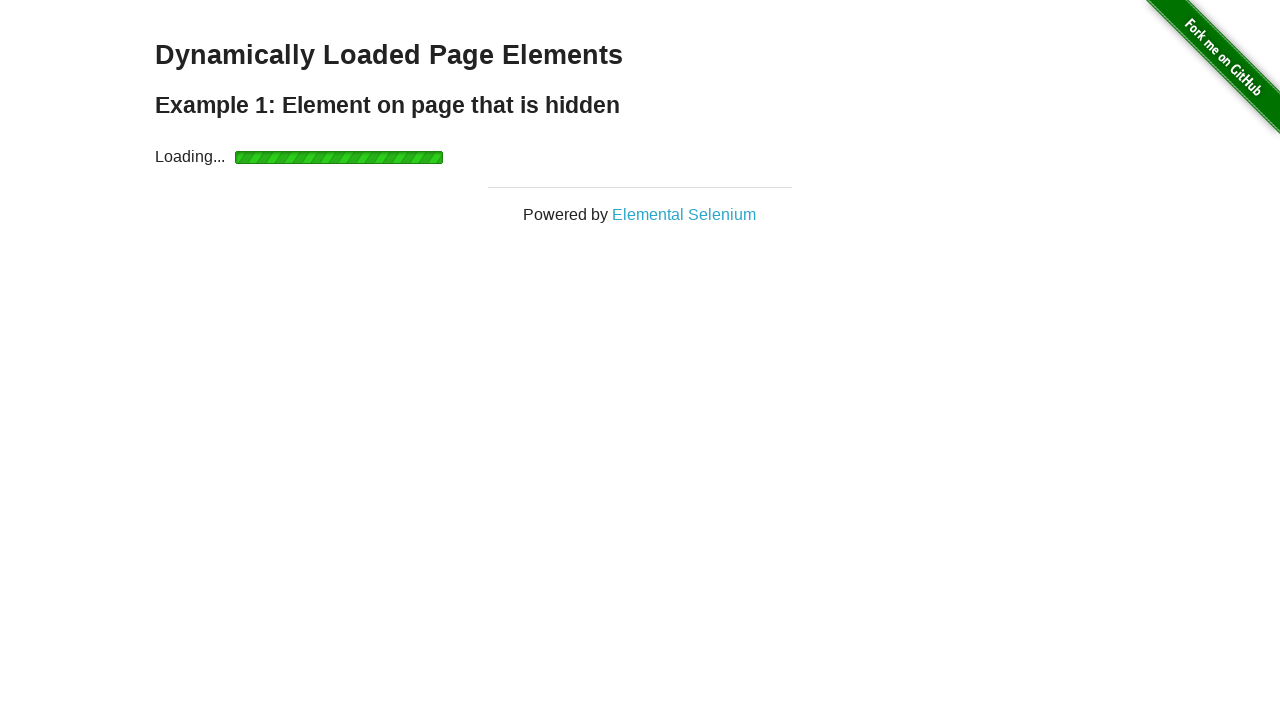

Waited for Hello World text to become visible after dynamic loading
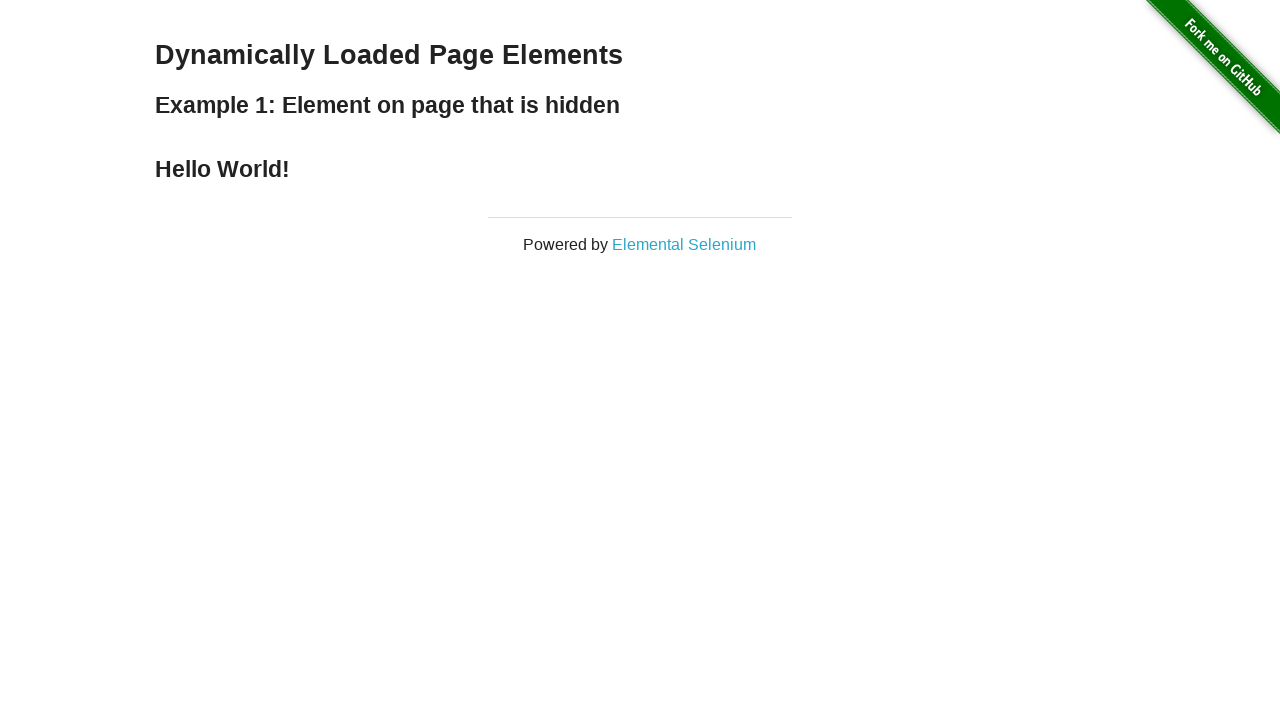

Located the Hello World element
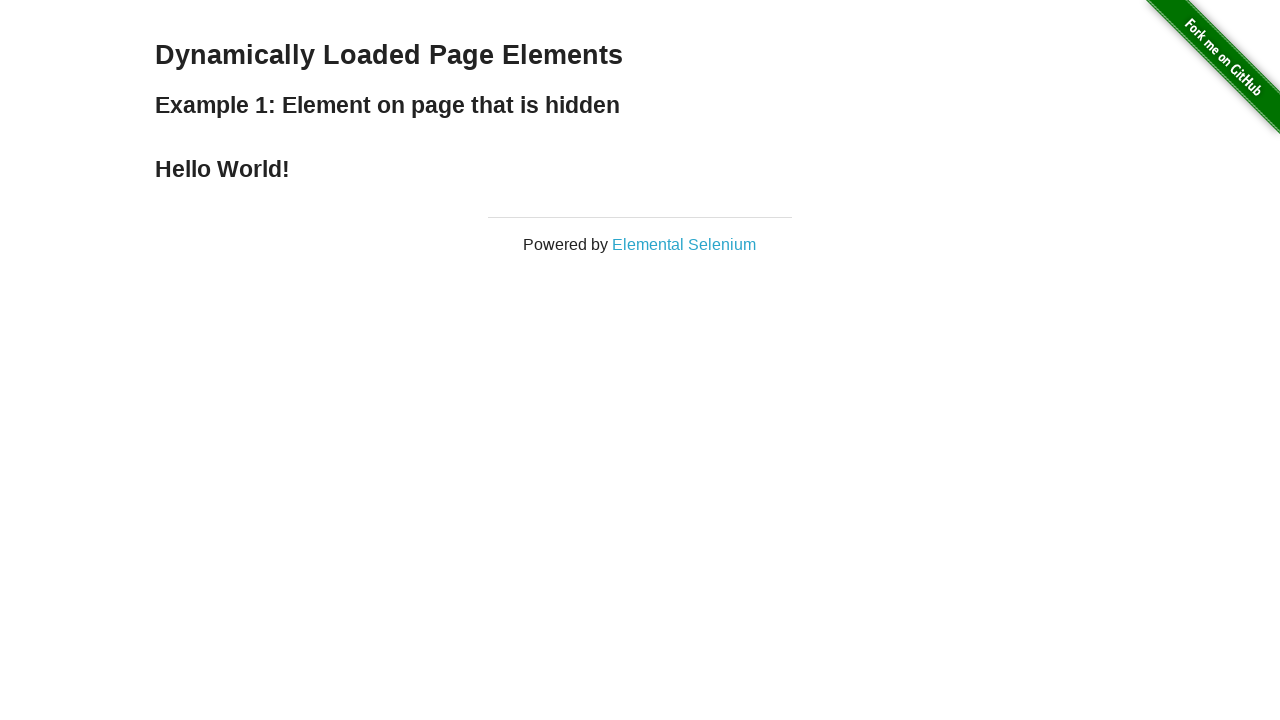

Verified that the Hello World text content is correct
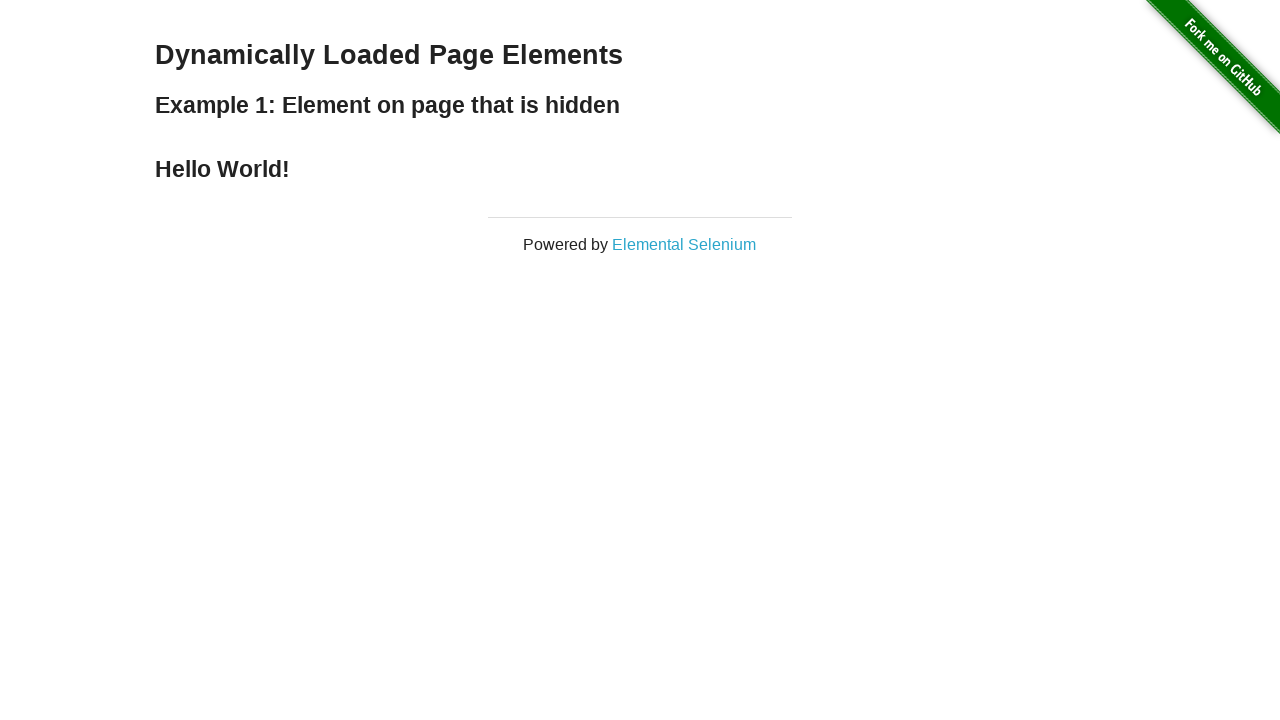

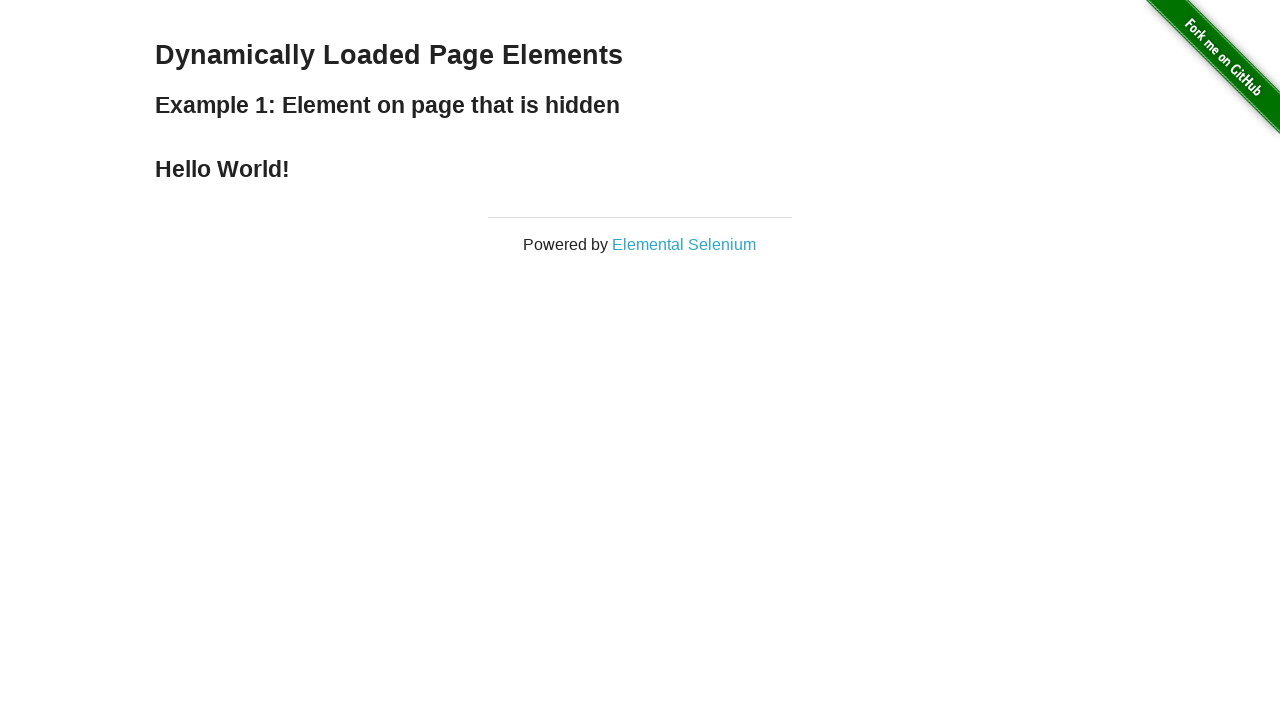